Tests that entering text instead of a number displays the correct error message "Please enter a number"

Starting URL: https://kristinek.github.io/site/tasks/enter_a_number

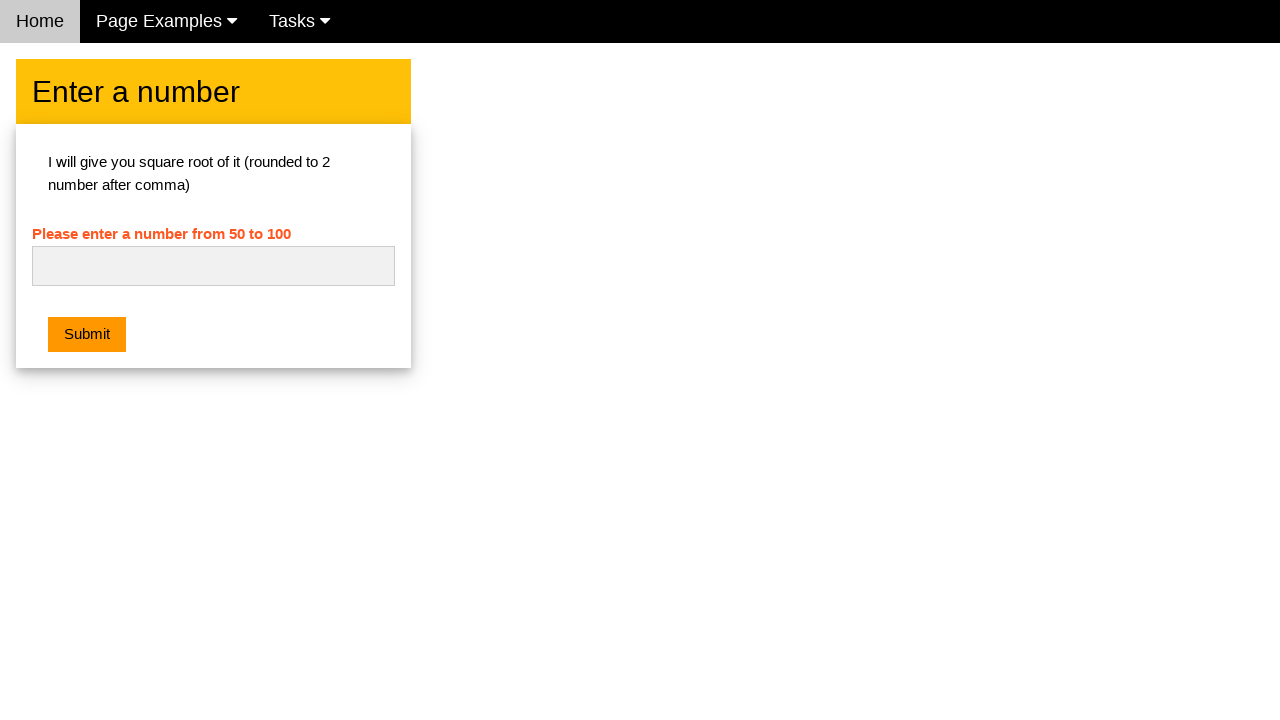

Navigated to the enter a number task page
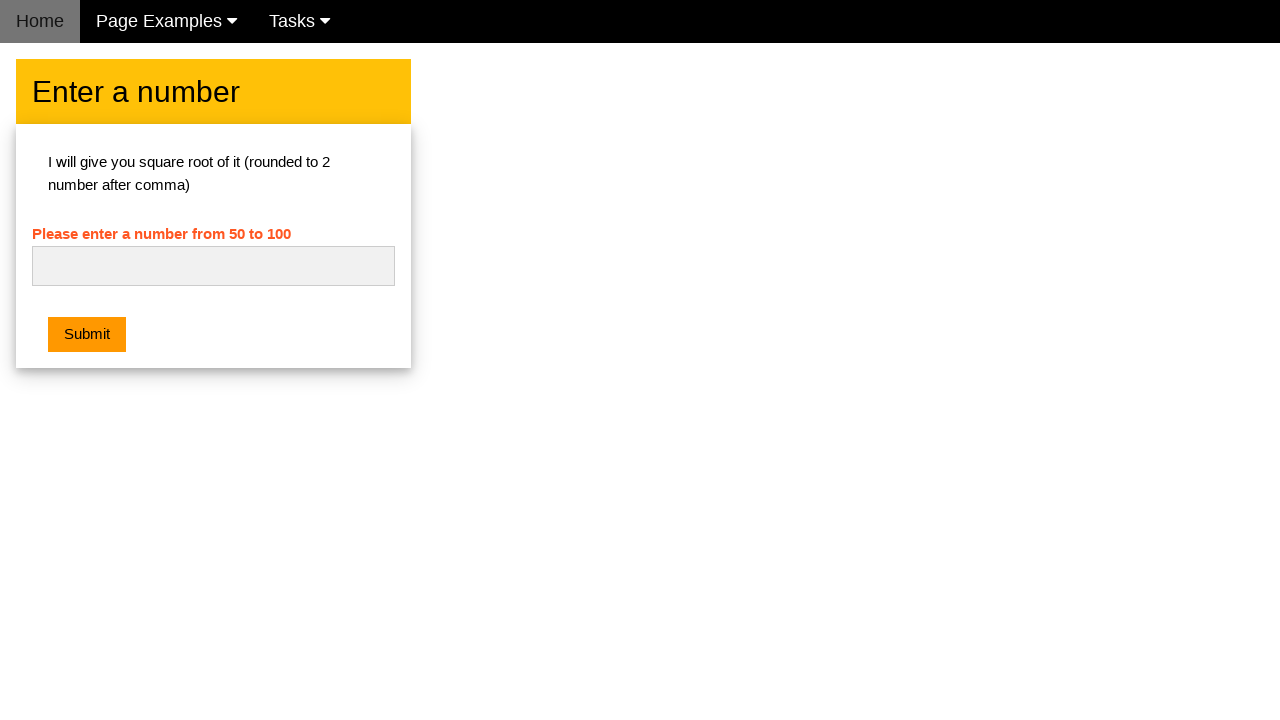

Entered 'Text' into the number input field on #numb
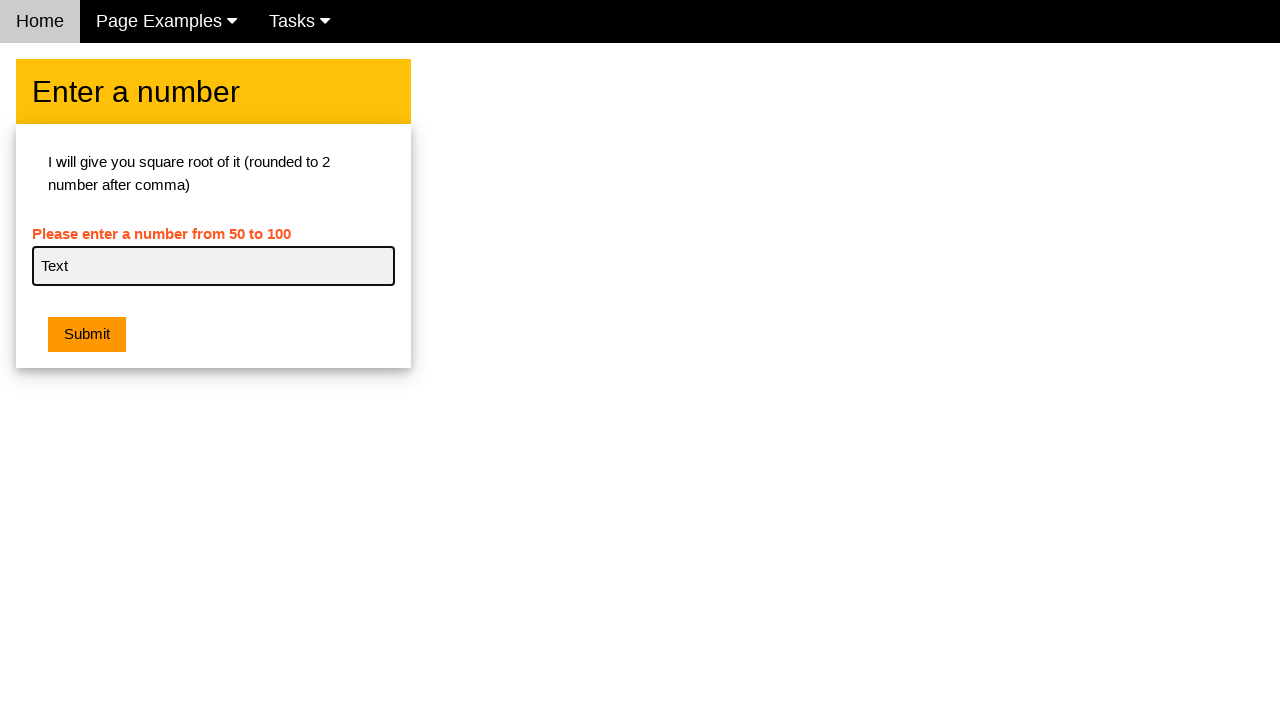

Clicked the submit button at (87, 335) on .w3-btn
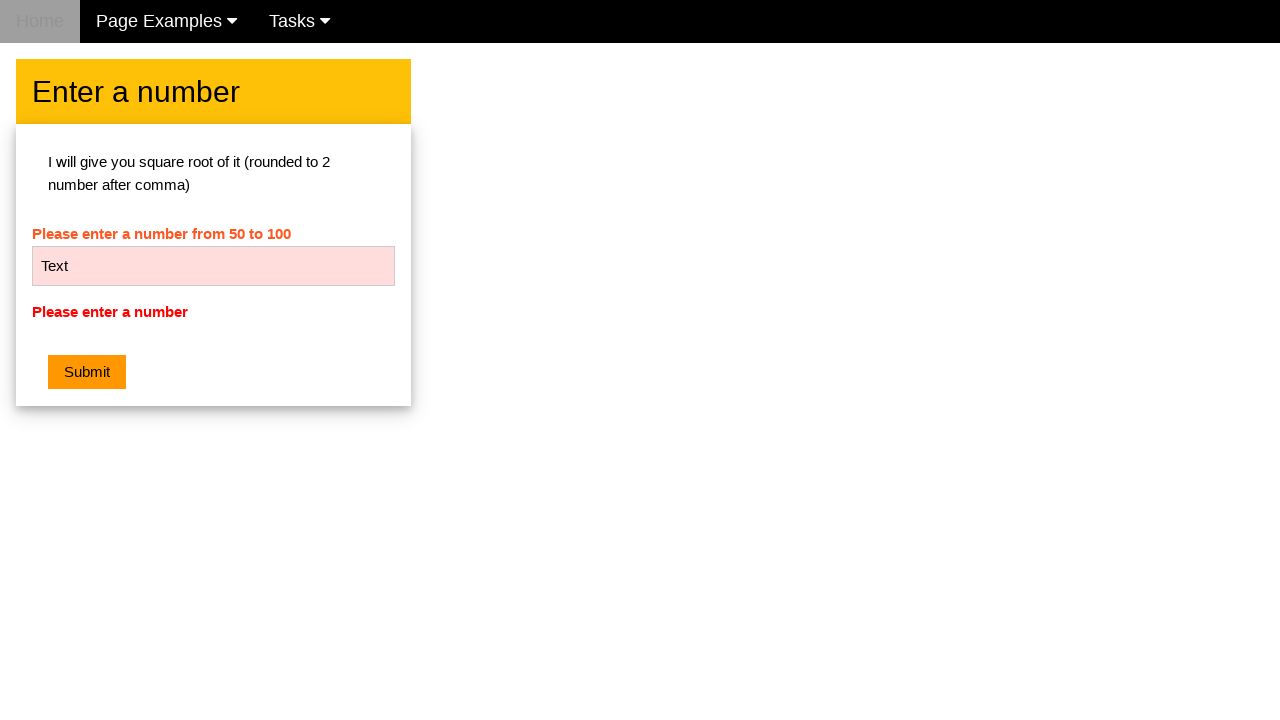

Error message element appeared
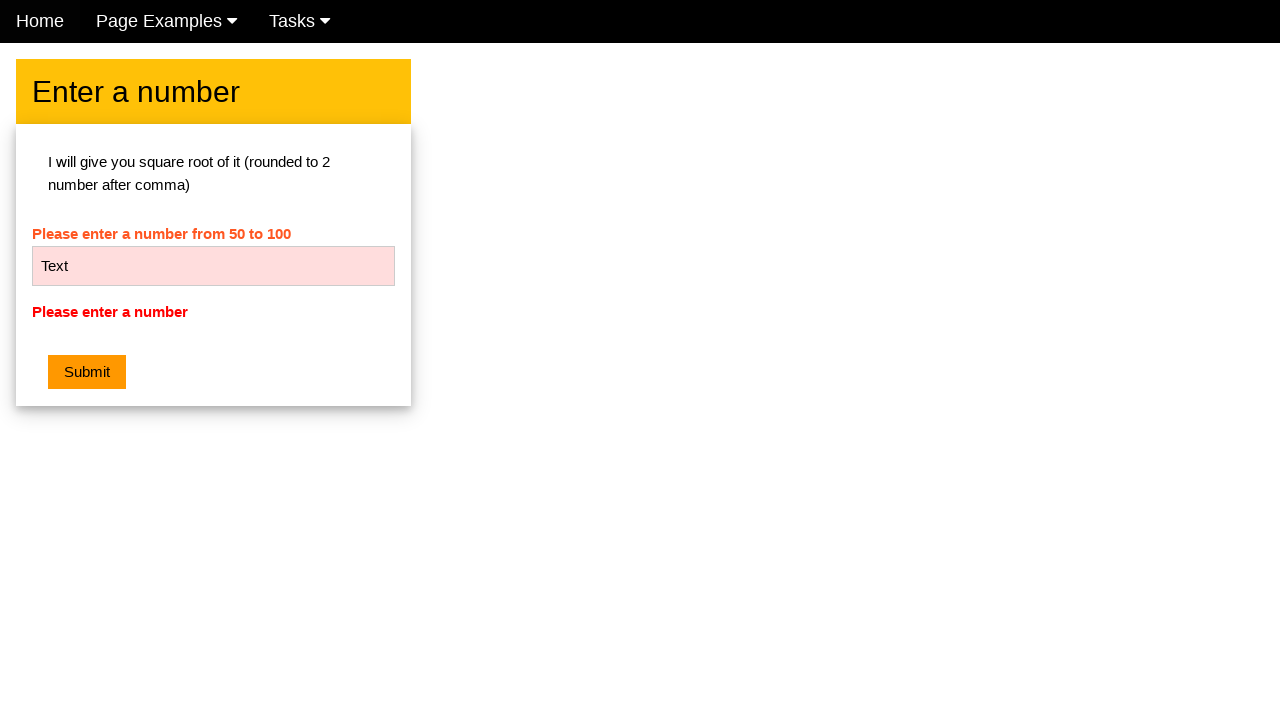

Retrieved error message text: 'Please enter a number'
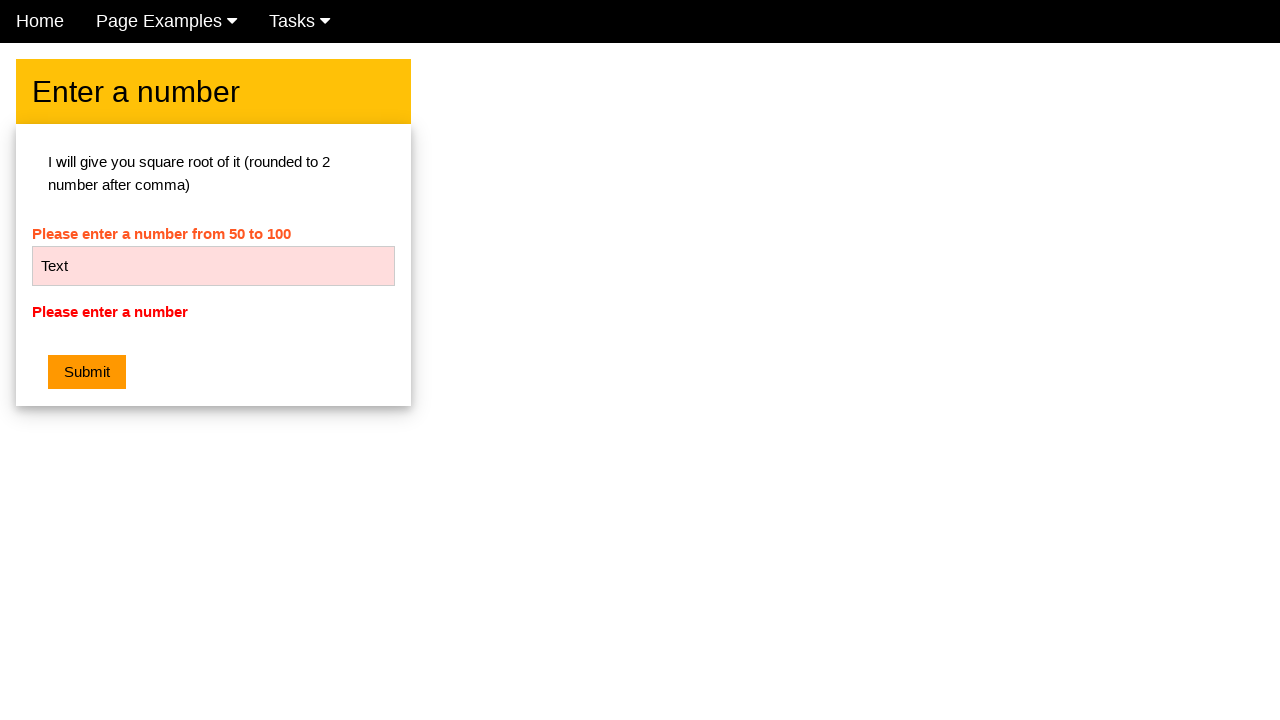

Verified that error message matches expected text 'Please enter a number'
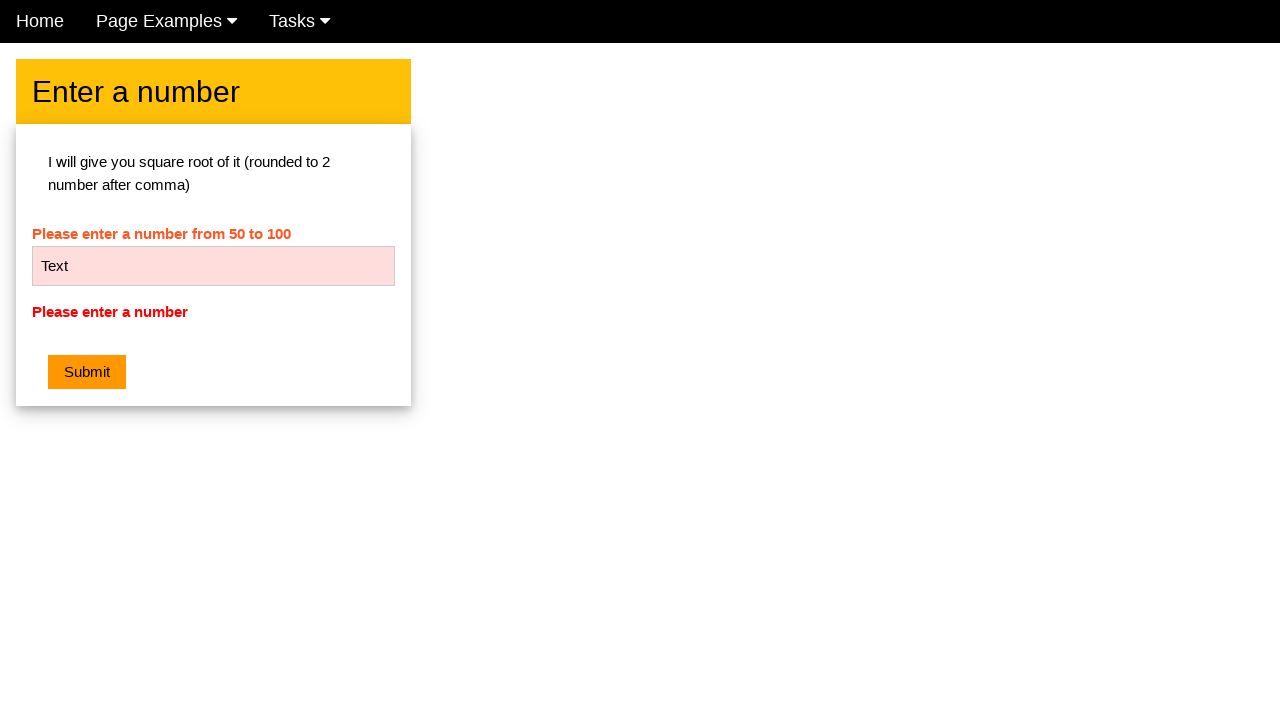

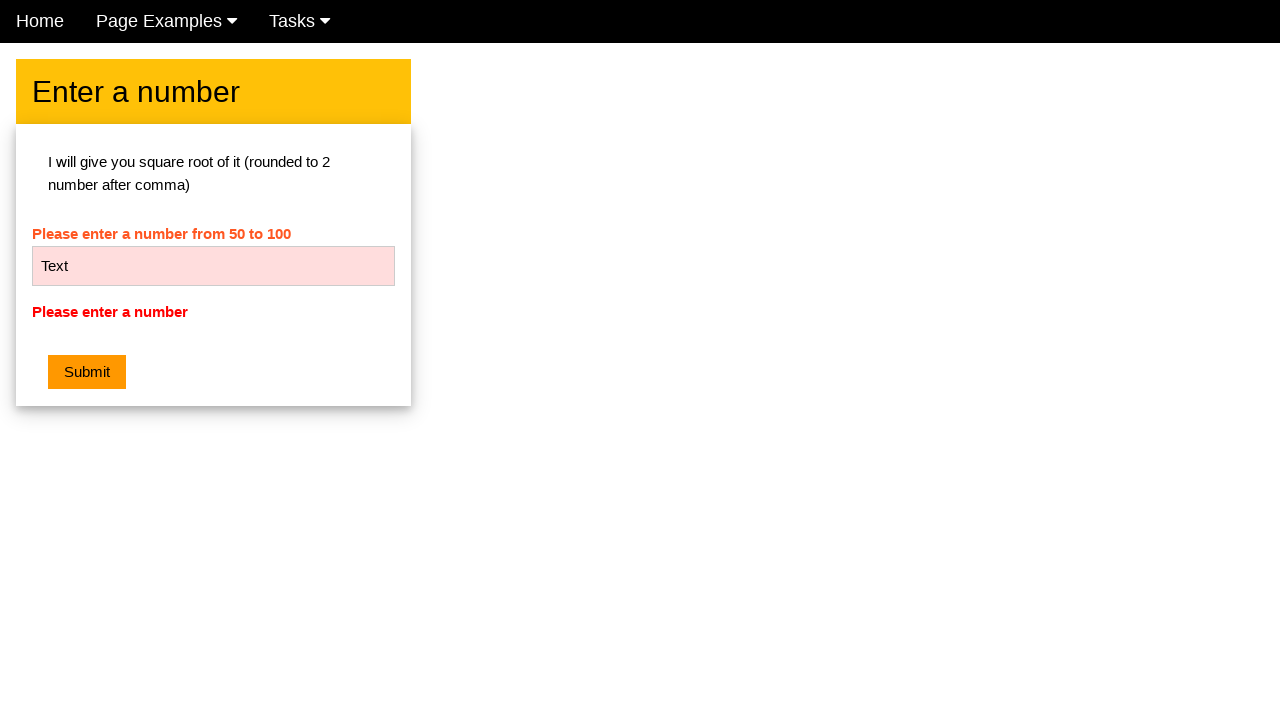